Tests various element locator strategies on Selenium's demo web form by filling form fields and navigating between pages

Starting URL: https://www.selenium.dev/selenium/web/web-form.html

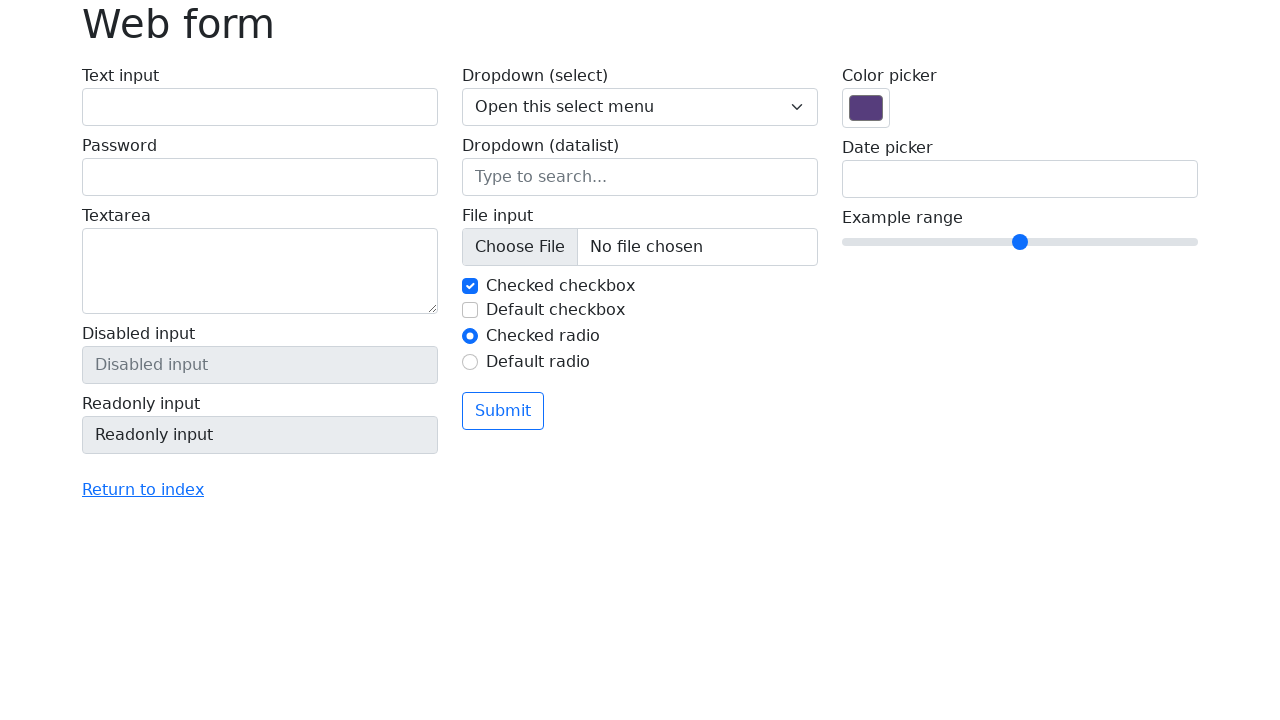

Filled text input field with name 'Anastasia' on #my-text-id
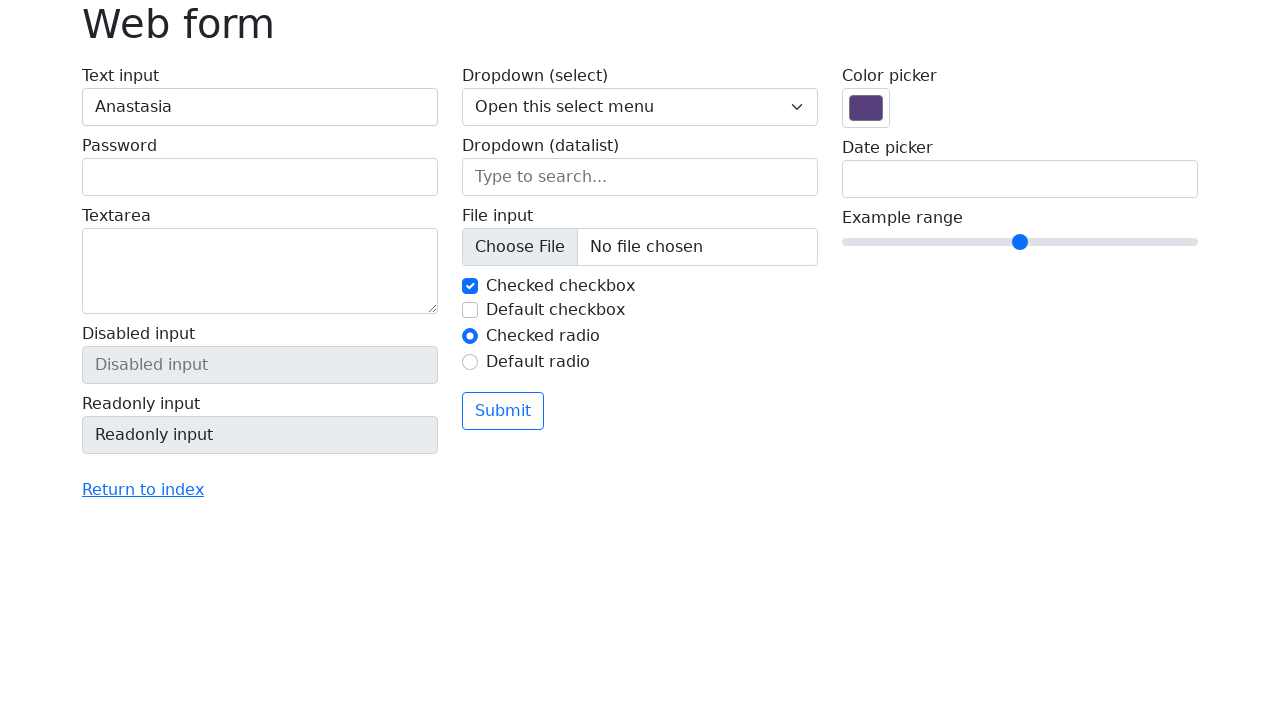

Filled password field with '12345678' on input[name='my-password']
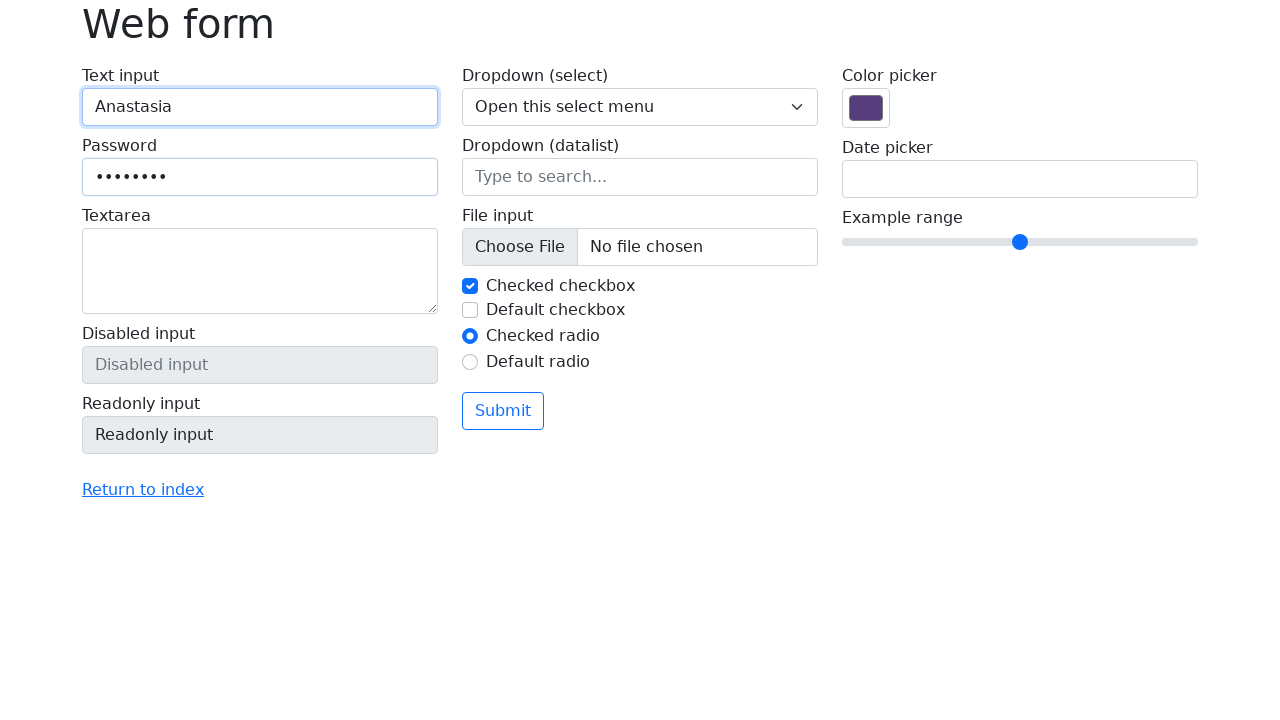

Filled textarea with 'Sample text...' on .form-control >> nth=2
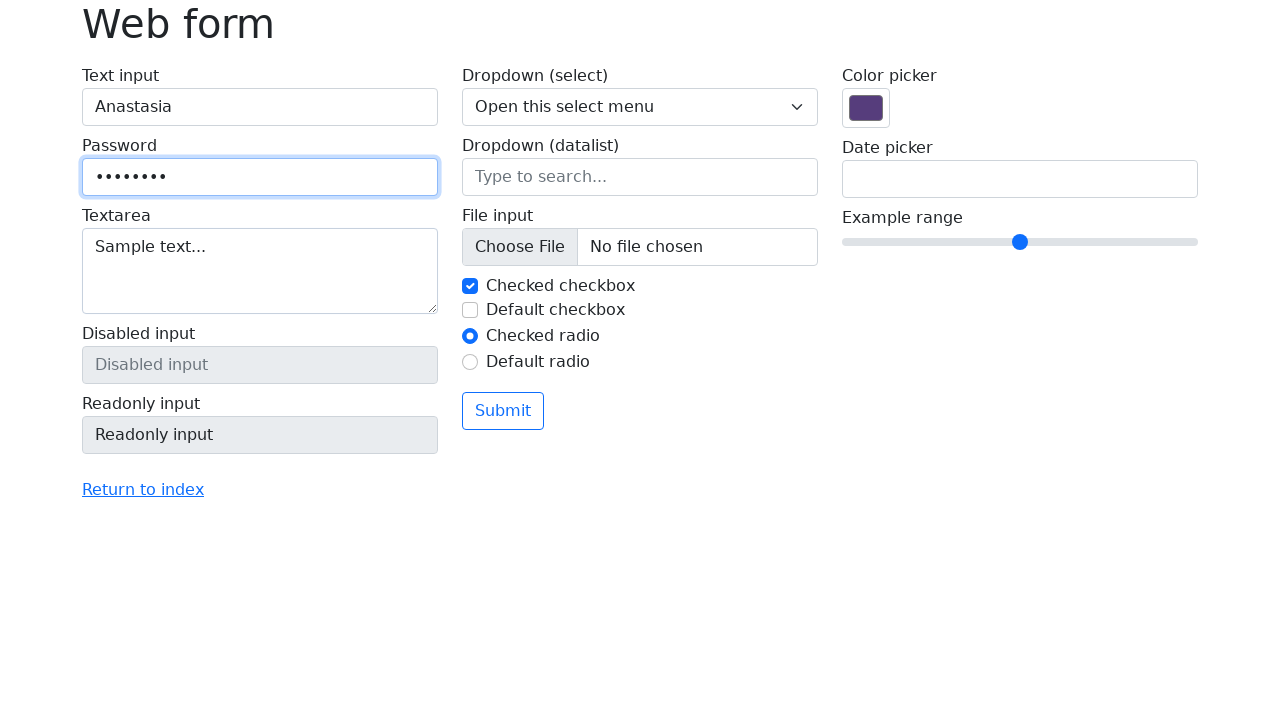

Counted 14 input elements on the page
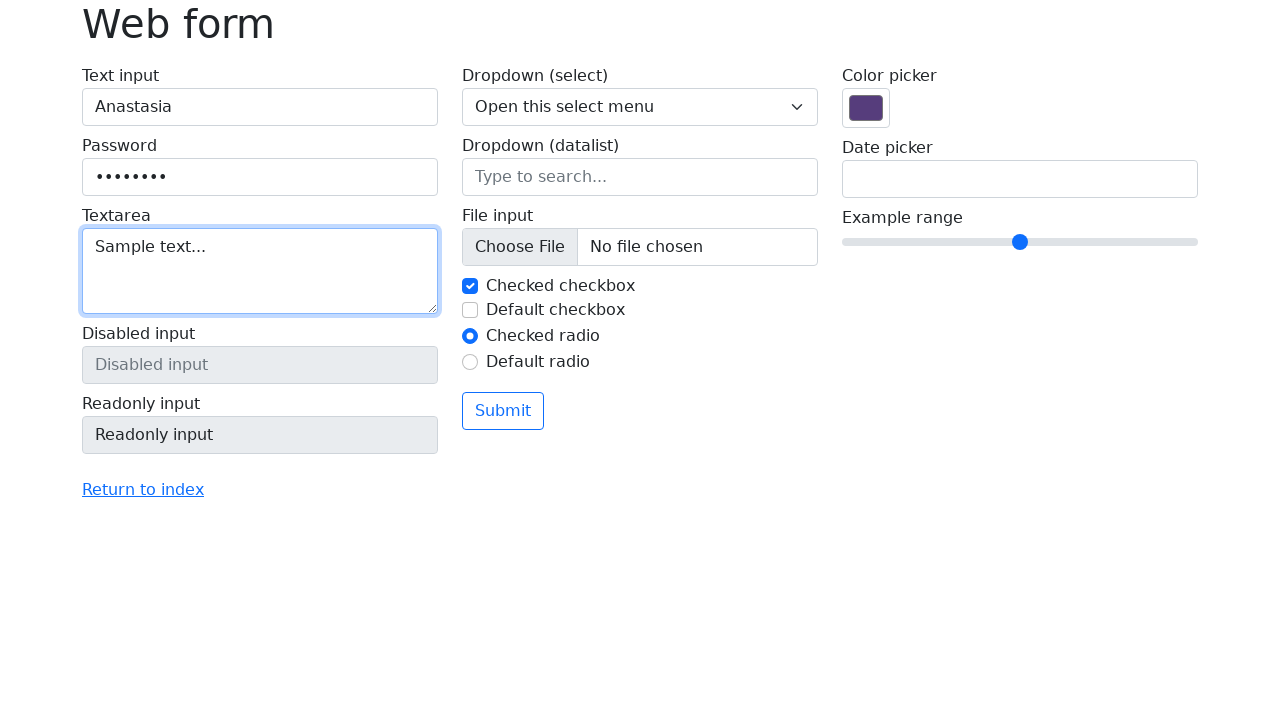

Clicked 'Return to index' link at (143, 490) on text=Return to index
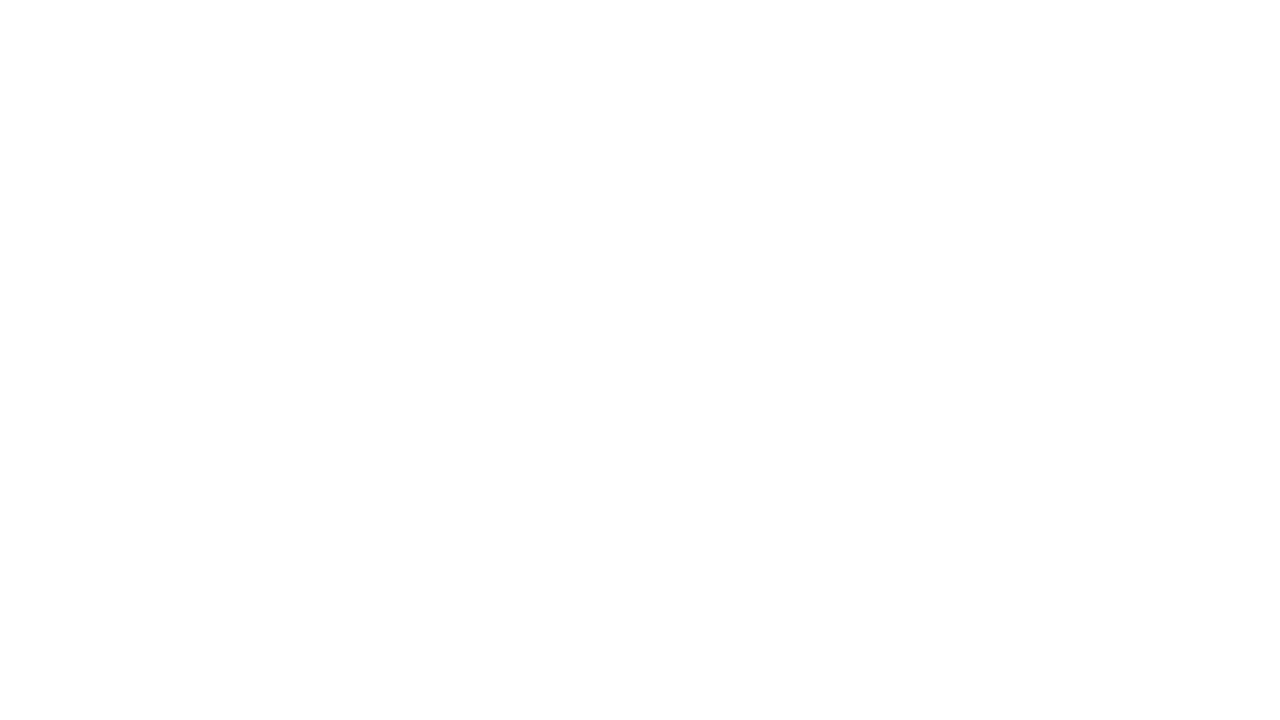

Navigated back to the form page
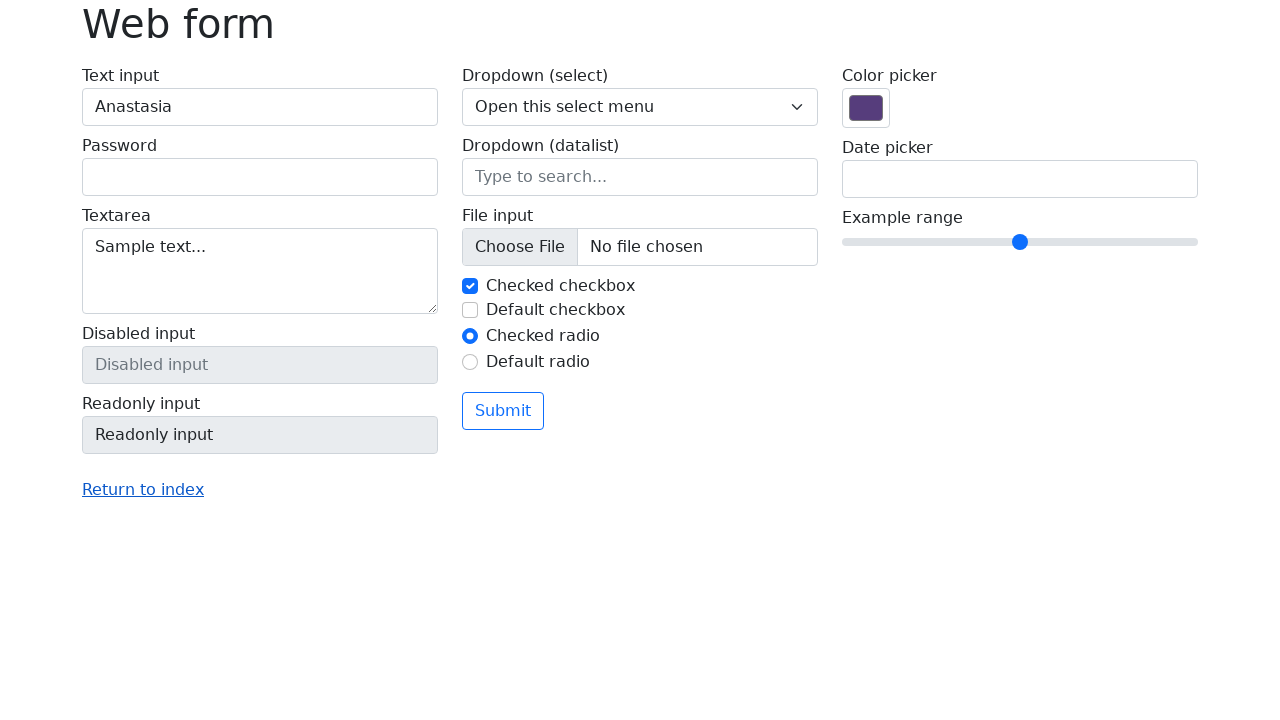

Clicked link matching pattern '.*Return.*' at (143, 490) on text=/.*Return.*/
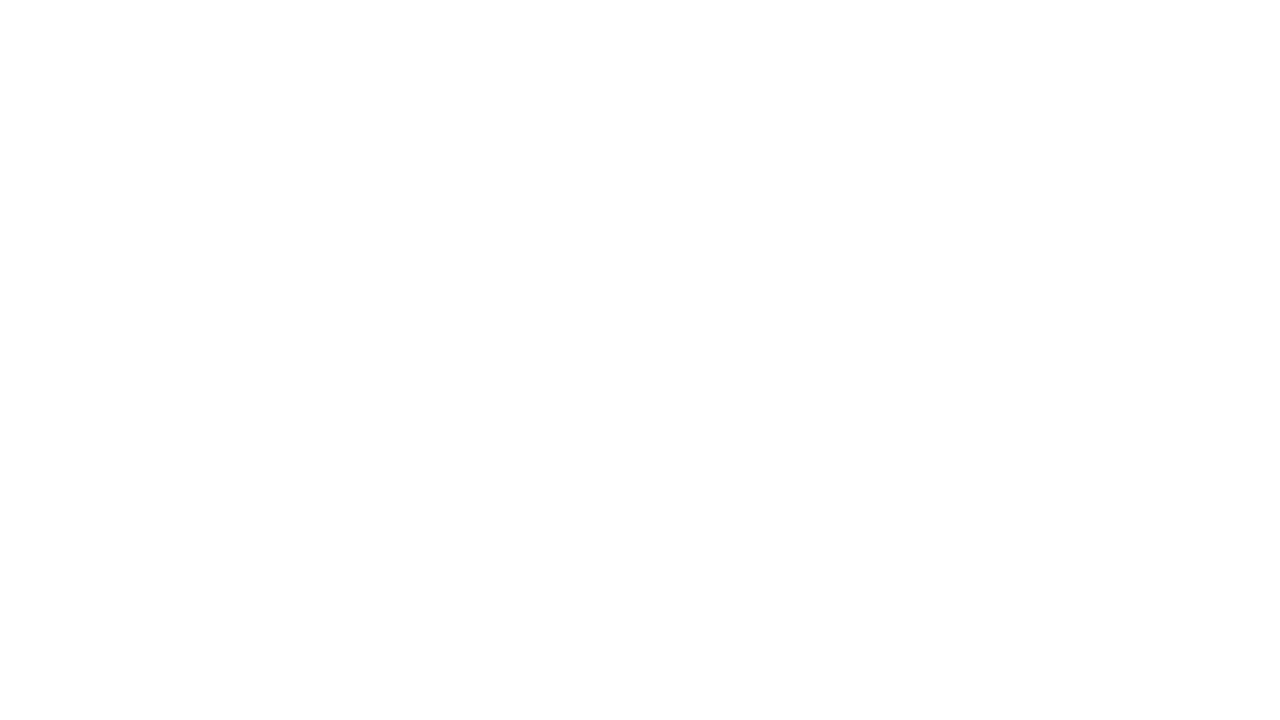

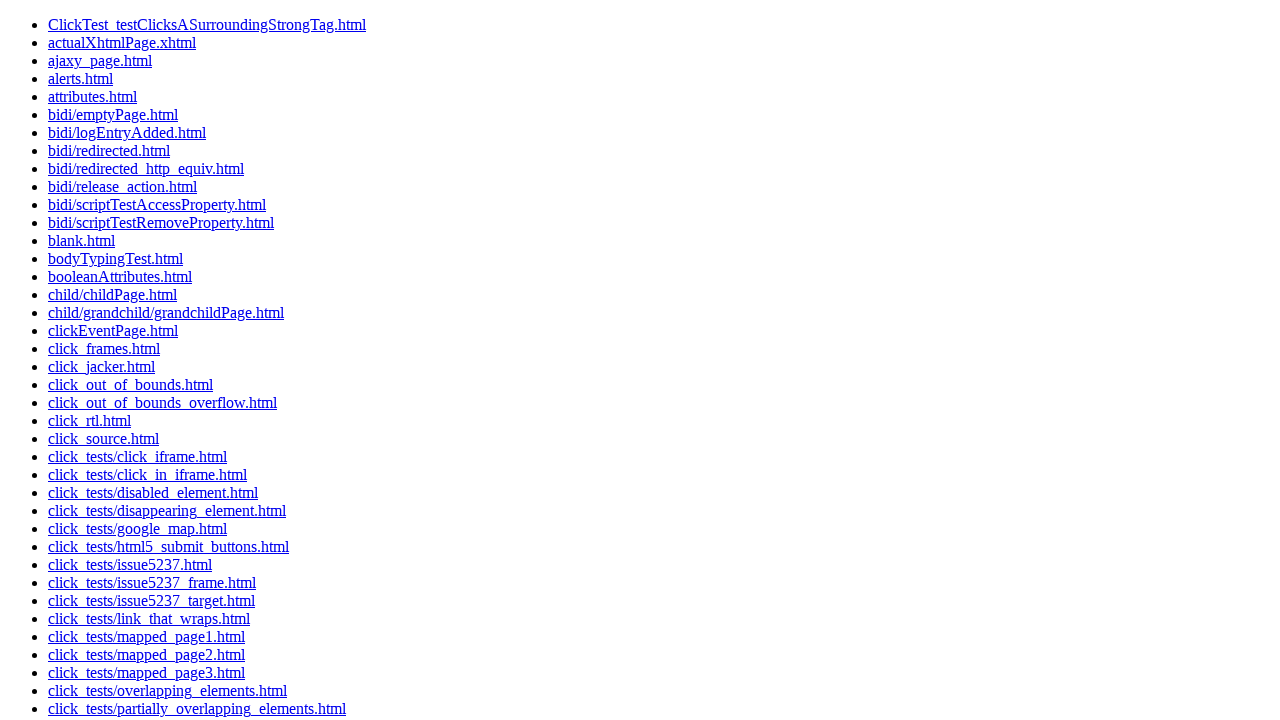